Fills out a user registration form with randomly generated data, accepts terms, submits the form, and navigates to edit account page

Starting URL: https://ecommerce-playground.lambdatest.io/index.php?route=account/register

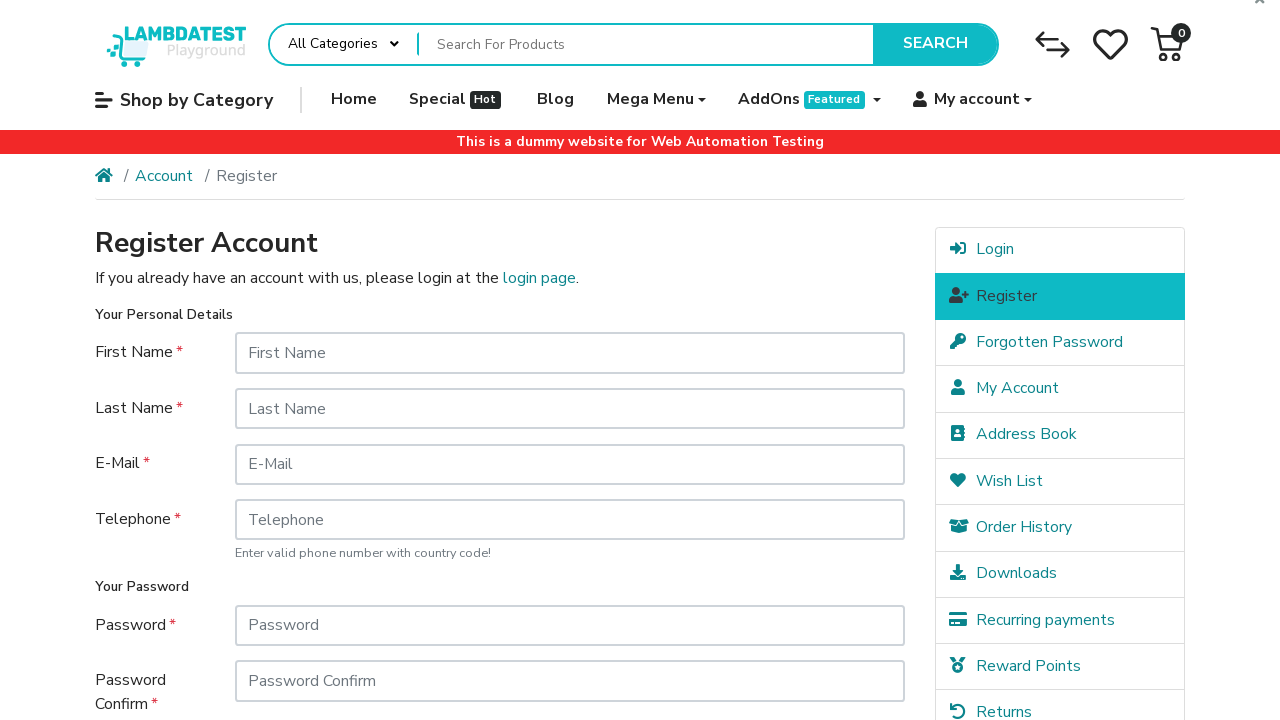

Filled first name field with 'John' on #input-firstname
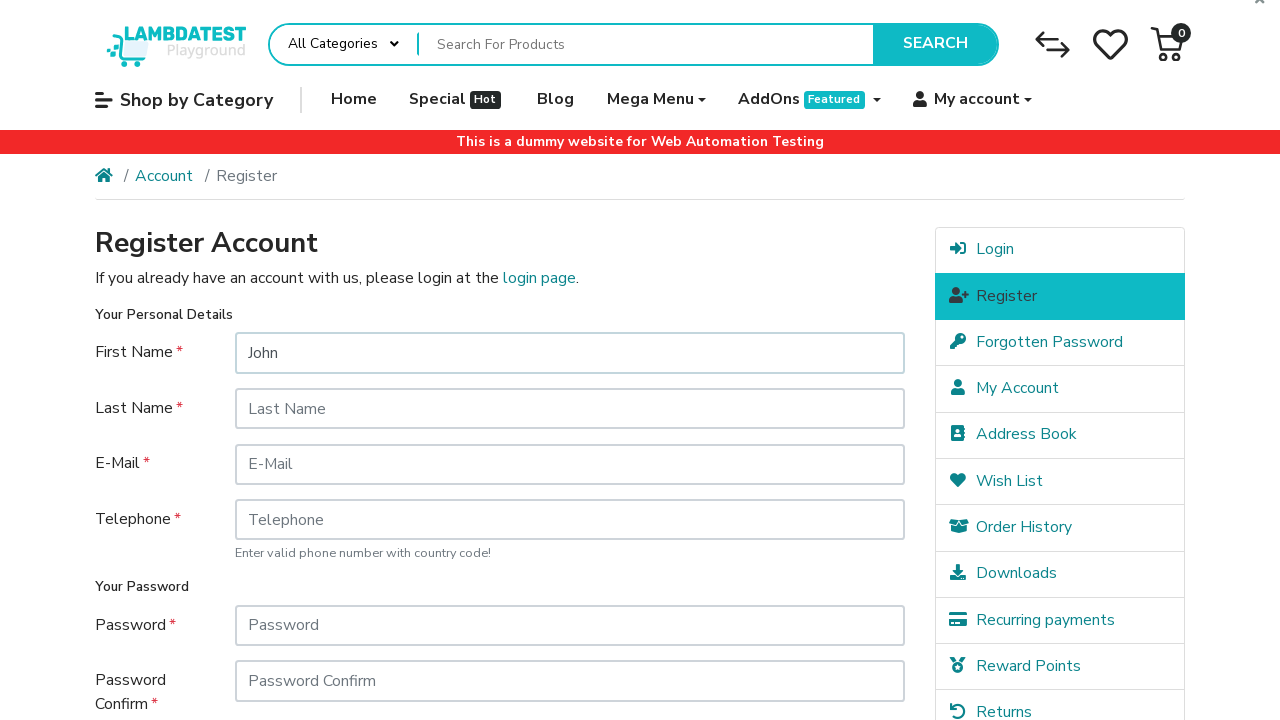

Filled last name field with 'Smith' on #input-lastname
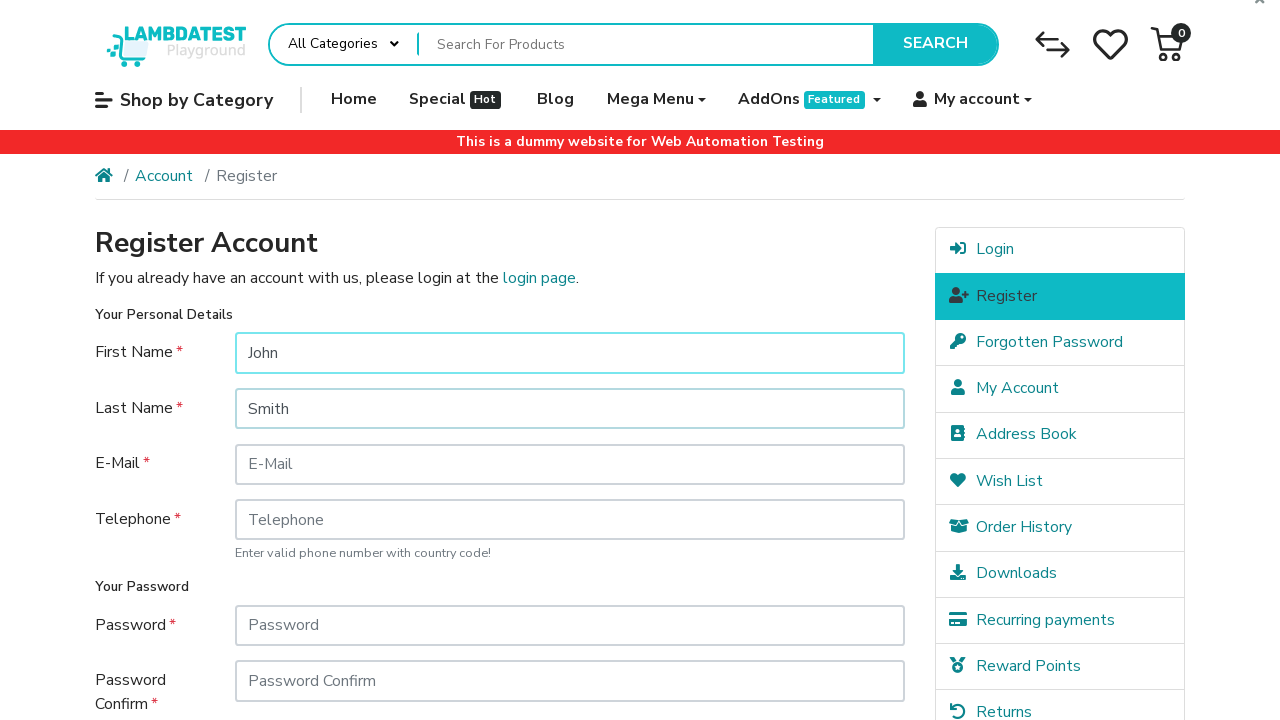

Filled email field with randomly generated email: user9733@example.com on #input-email
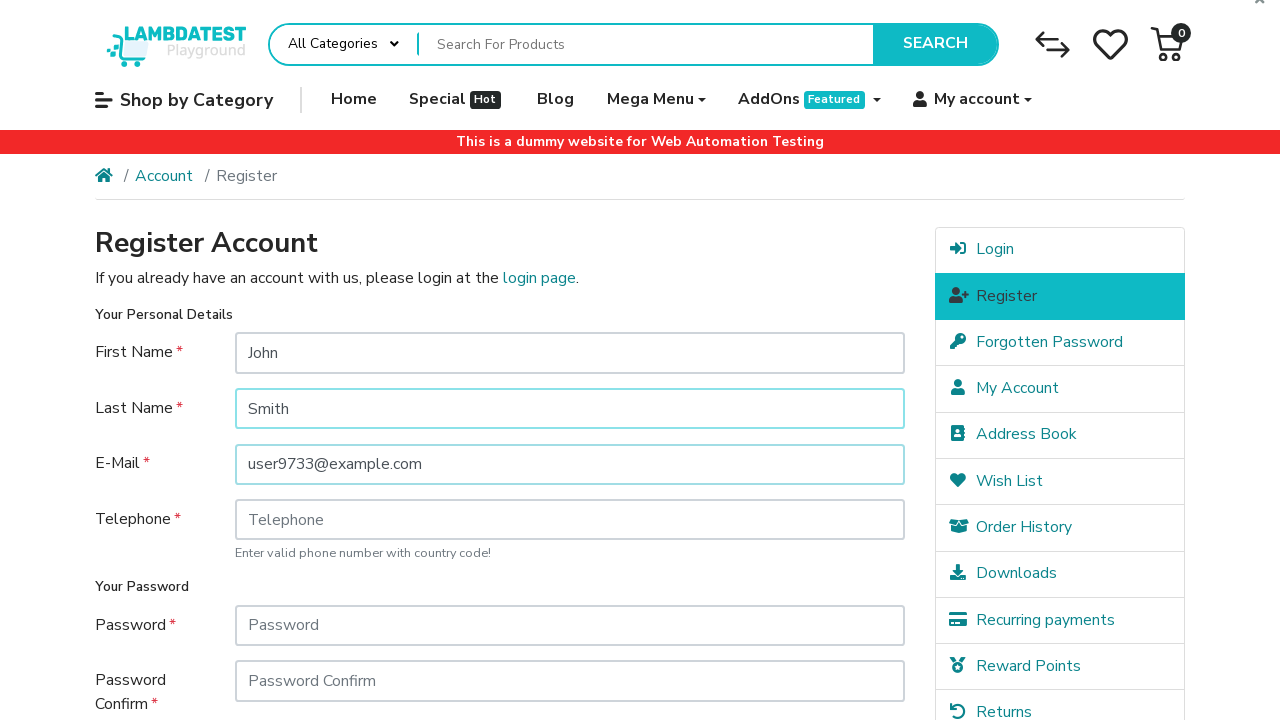

Filled telephone field with '555-123-4567' on #input-telephone
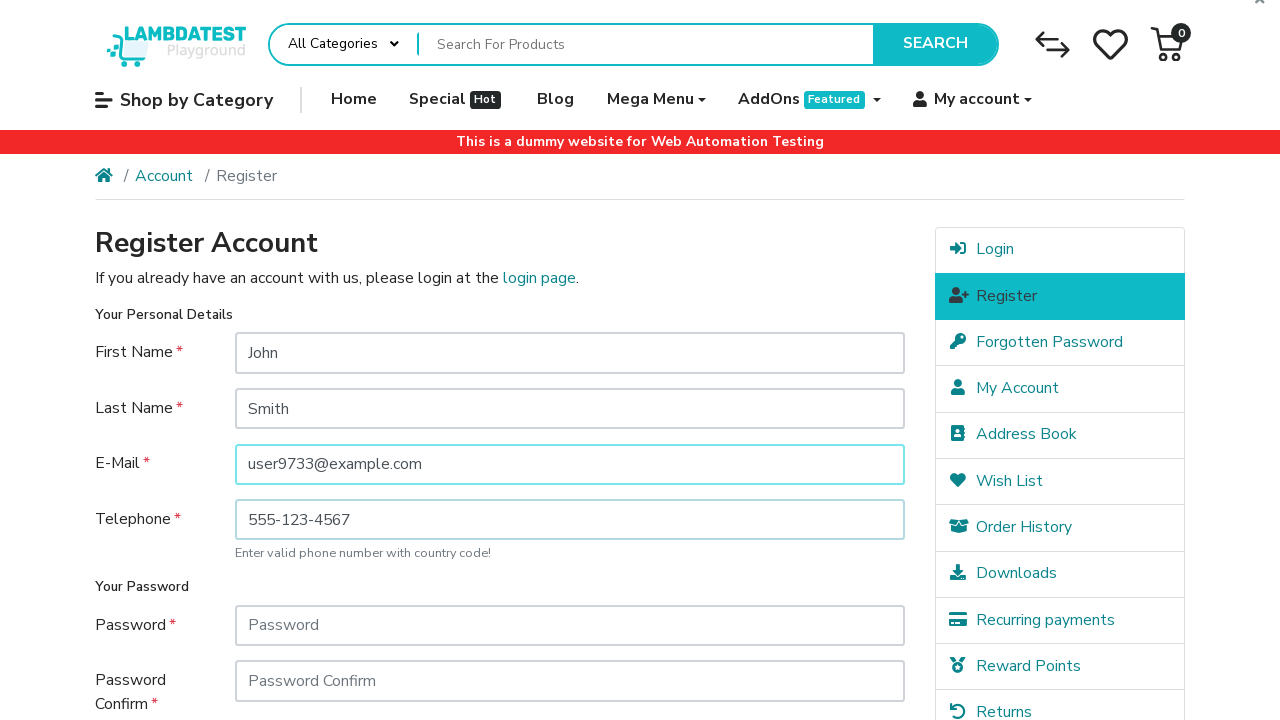

Filled password field with test password on #input-password
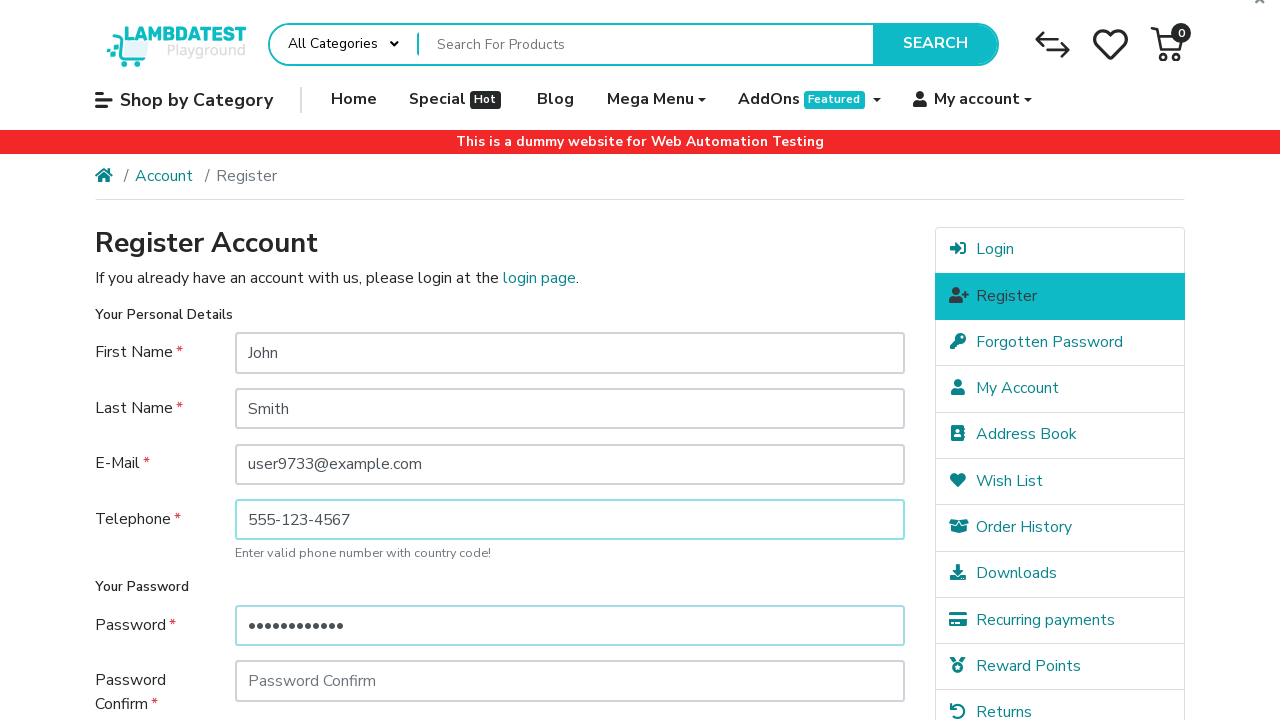

Filled password confirmation field on #input-confirm
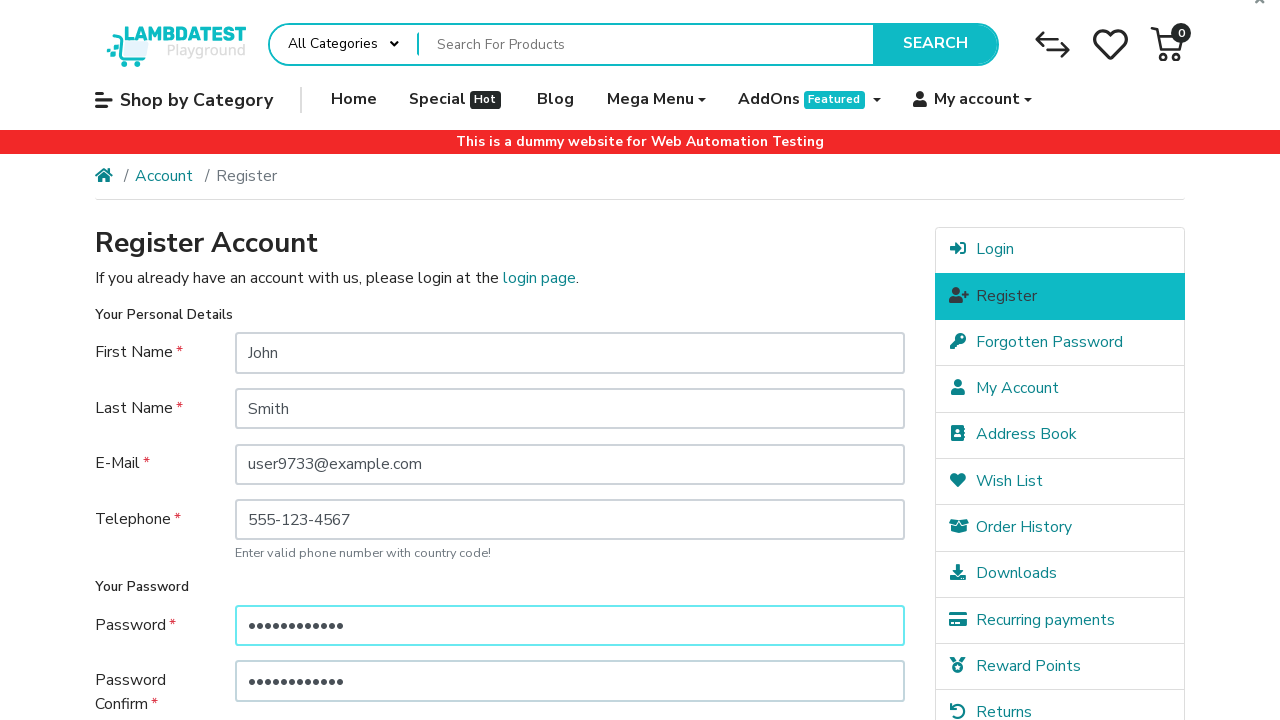

Clicked newsletter subscription checkbox at (274, 514) on xpath=//label[@for='input-newsletter-yes']
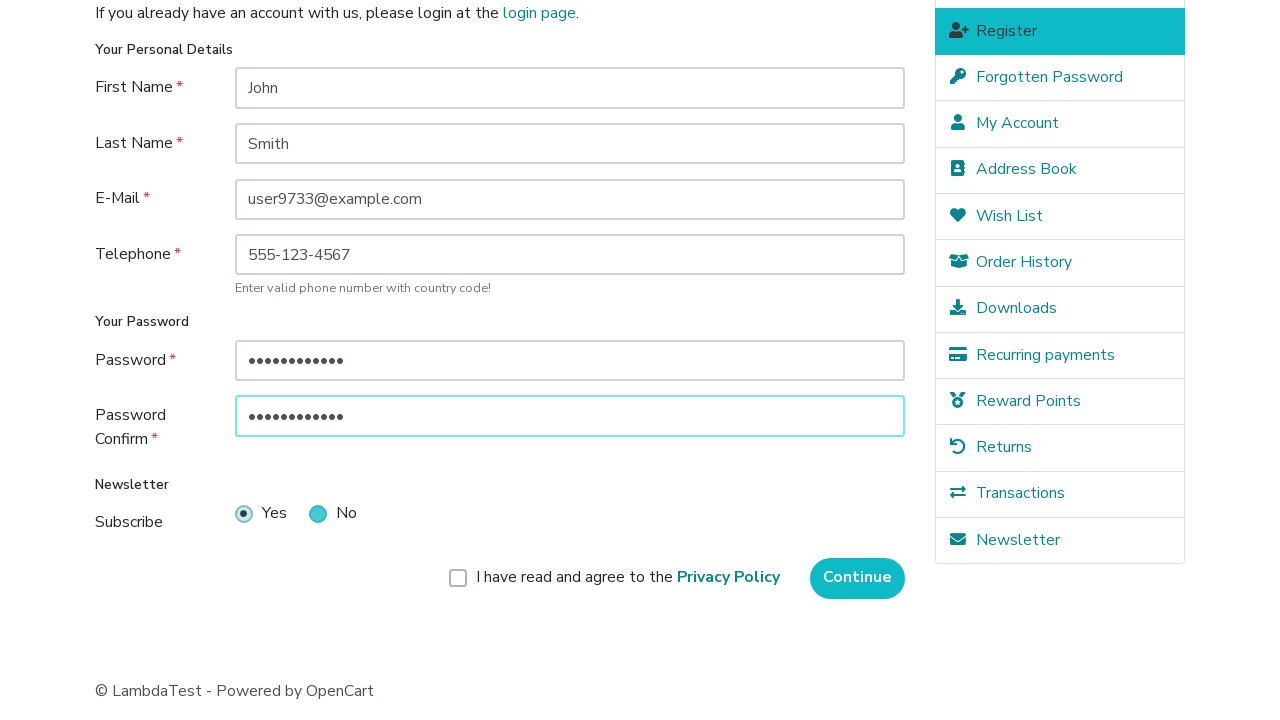

Clicked terms and conditions acceptance checkbox at (628, 578) on xpath=//label[@for='input-agree']
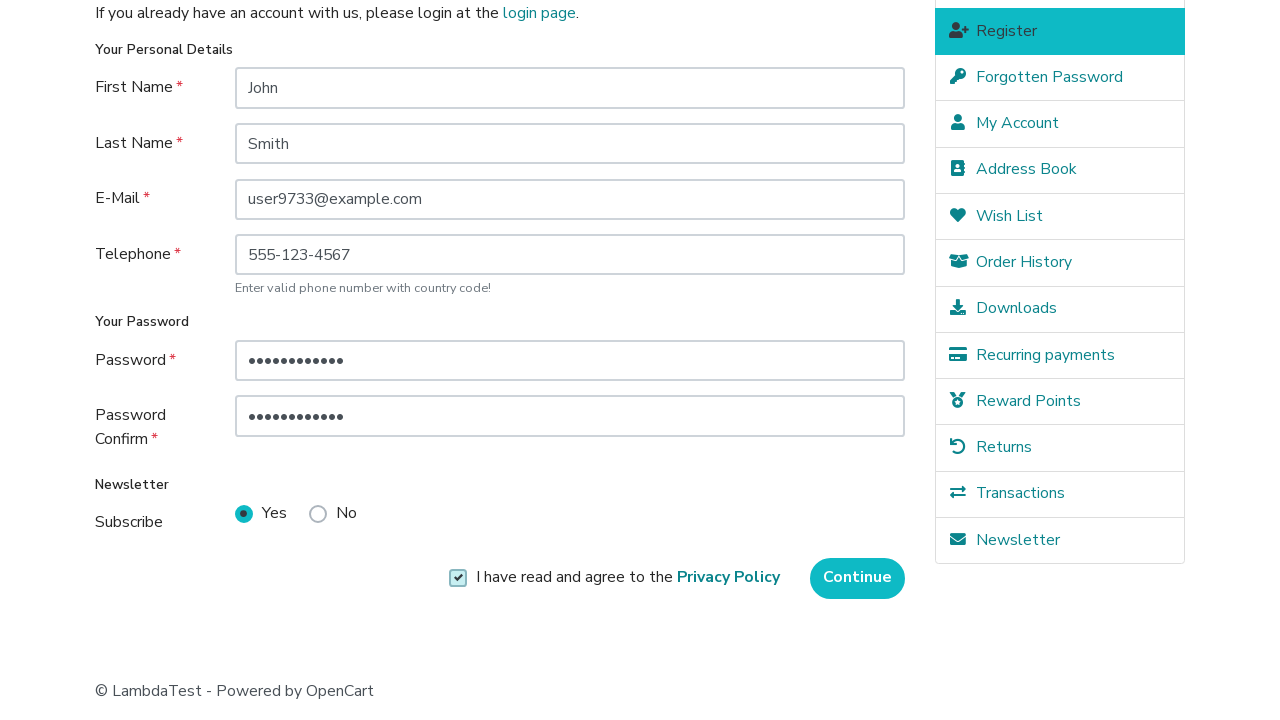

Clicked Continue button to submit registration form at (858, 578) on xpath=//input[@value='Continue']
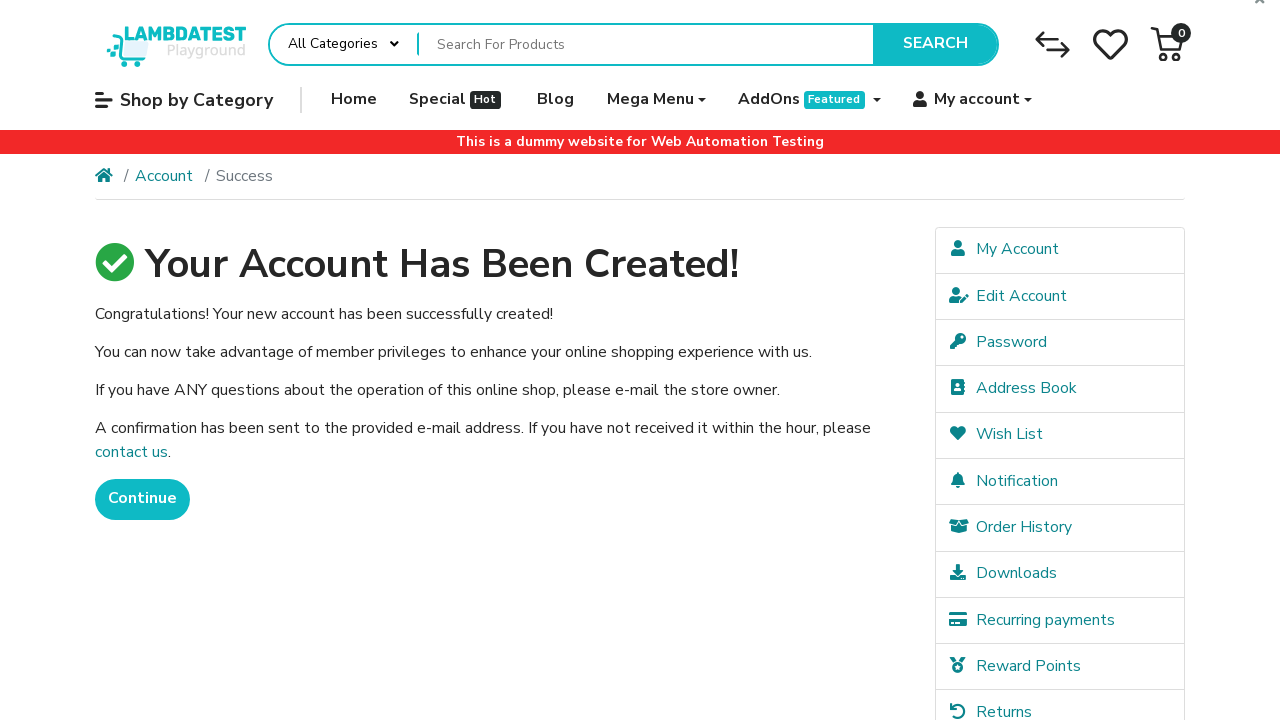

Account creation completed, primary button loaded
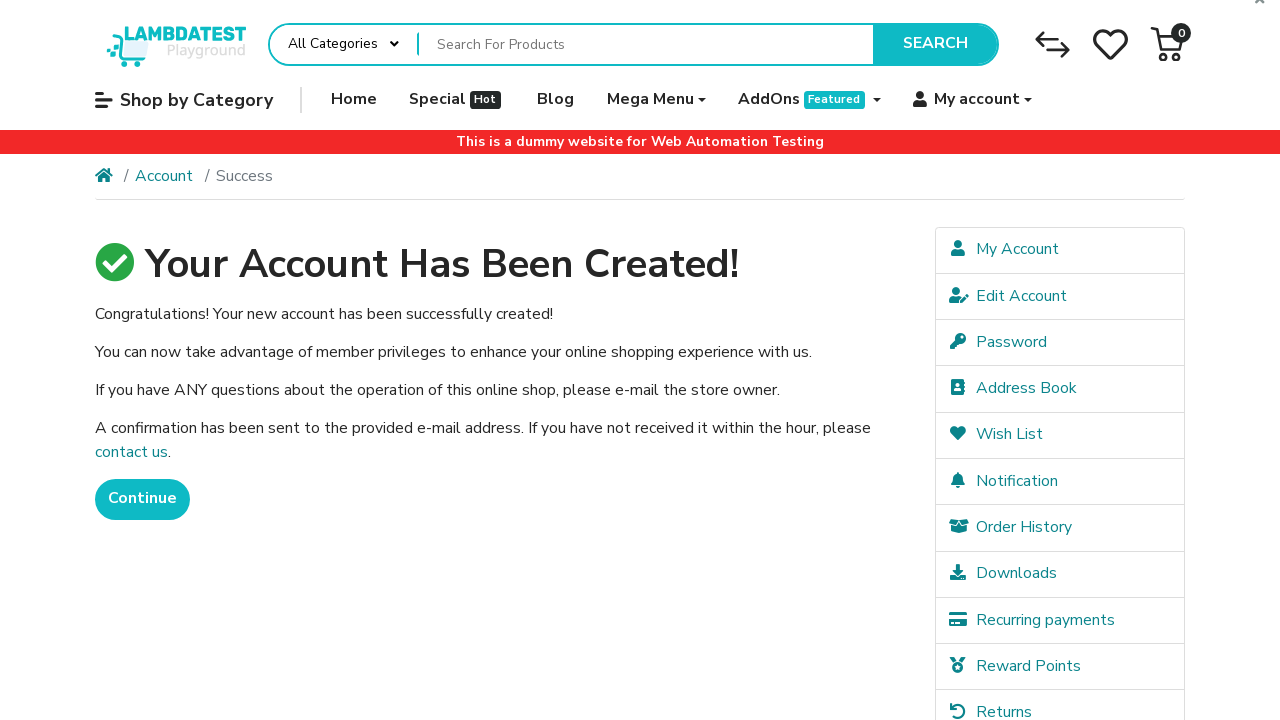

Clicked primary button after account creation at (142, 499) on xpath=//*[@class="btn btn-primary"]
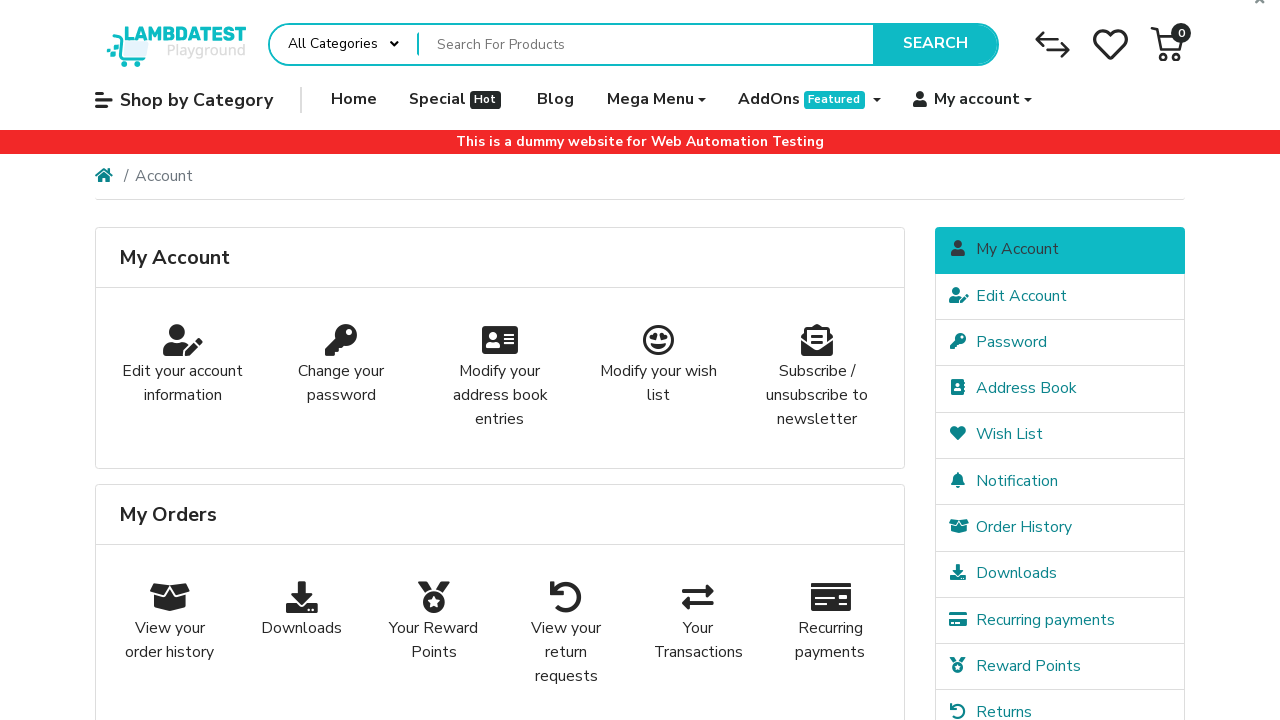

Clicked Edit Account link to navigate to account edit page at (1060, 296) on text=Edit Account
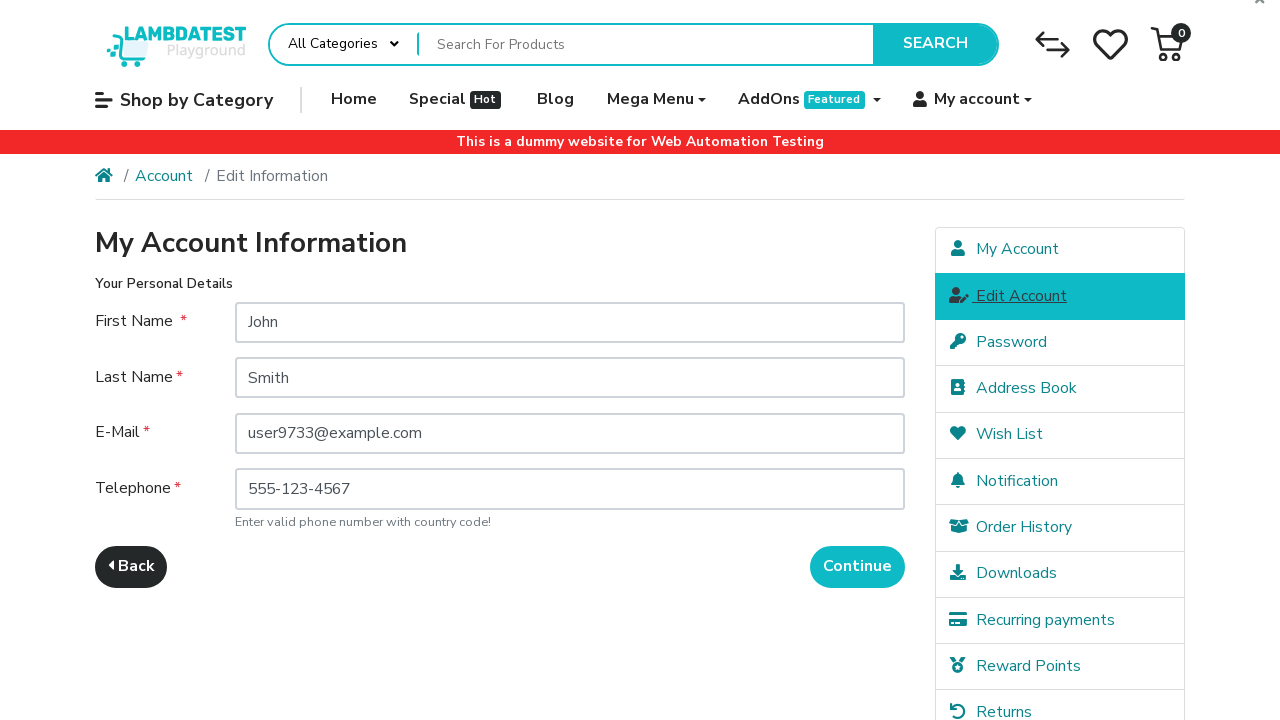

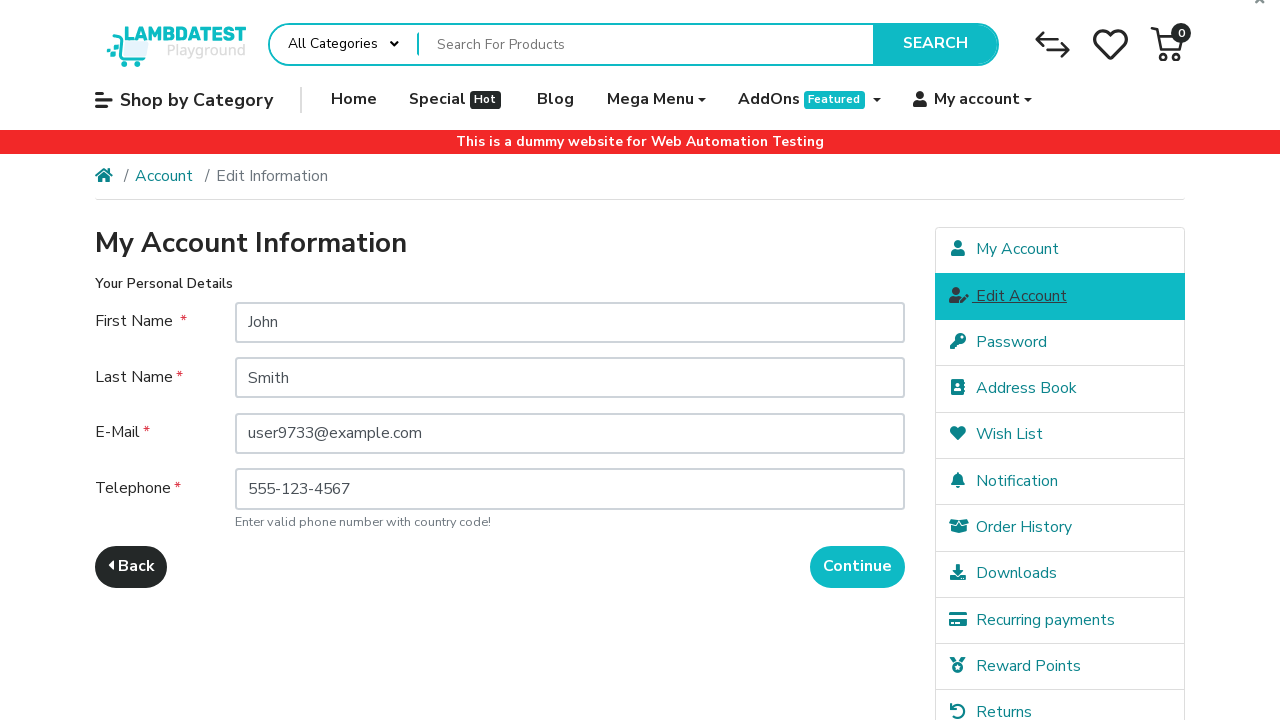